Tests handling a JavaScript prompt dialog by clicking a link to trigger it, entering text, and accepting it

Starting URL: https://www.selenium.dev/documentation/en/webdriver/js_alerts_prompts_and_confirmations/

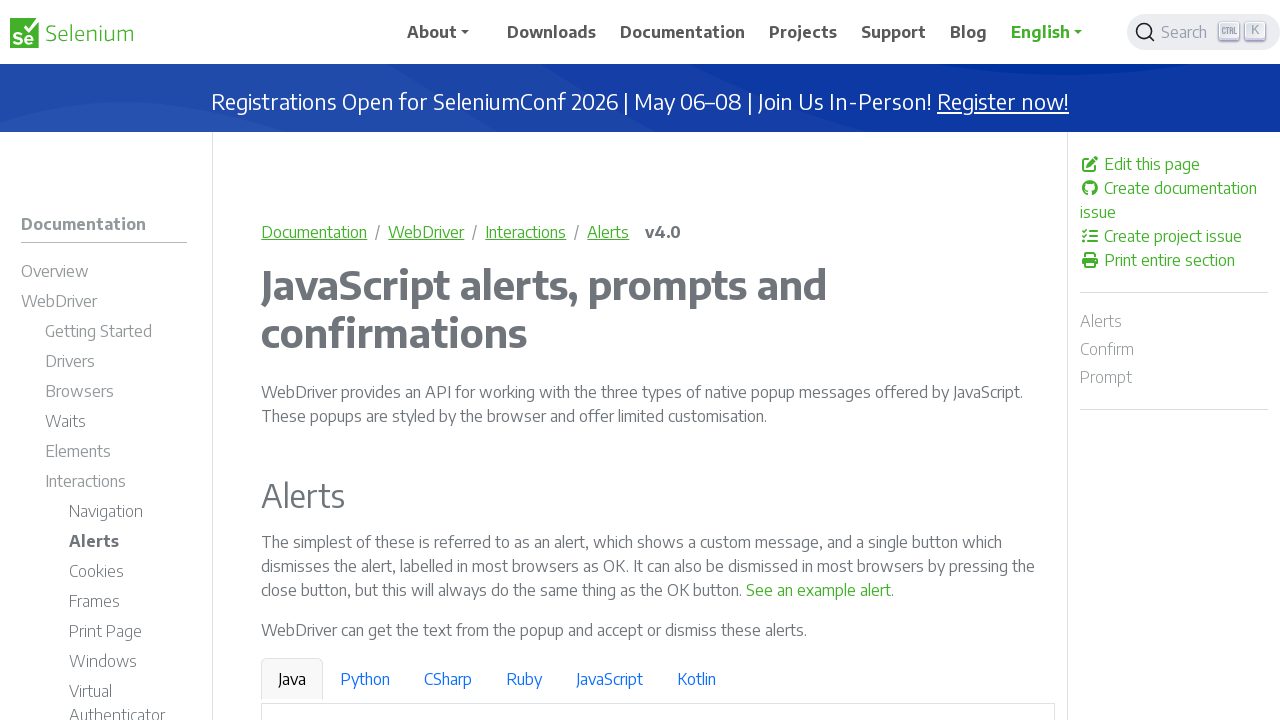

Set up dialog handler to accept prompts with 'Playwright Test Input'
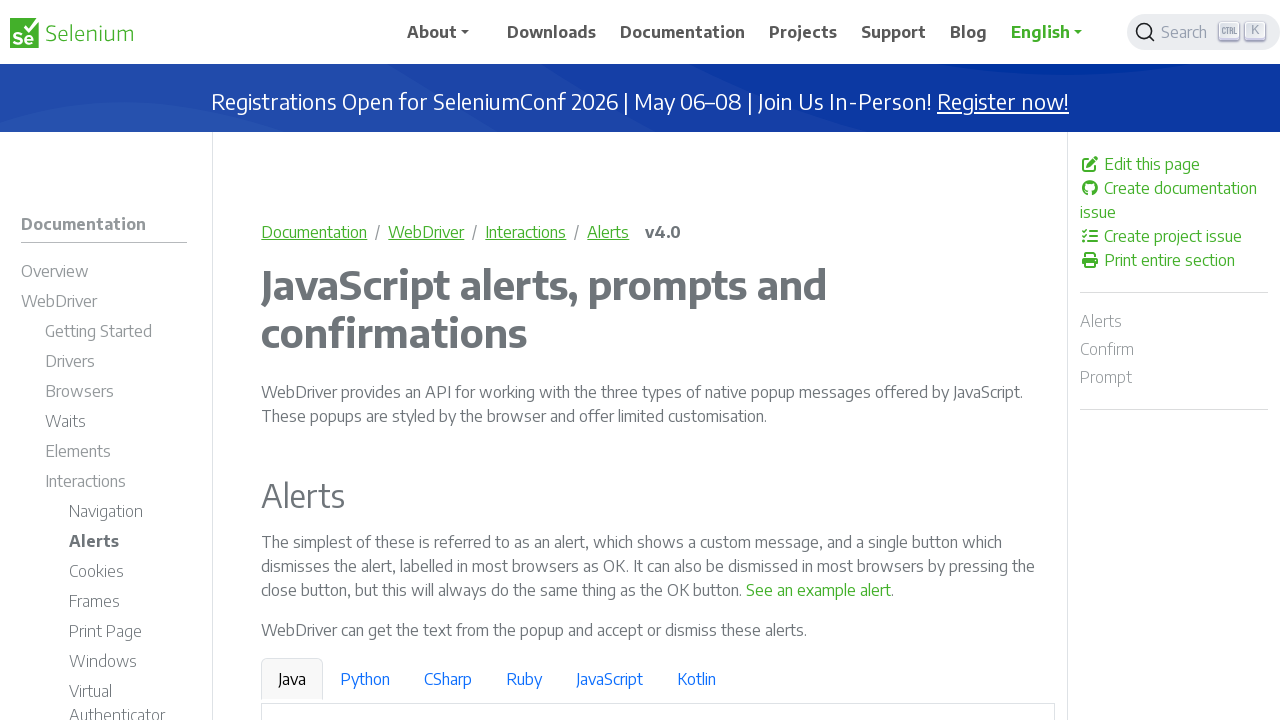

Clicked link to trigger JavaScript prompt dialog at (627, 360) on a[onclick*='window.prompt']
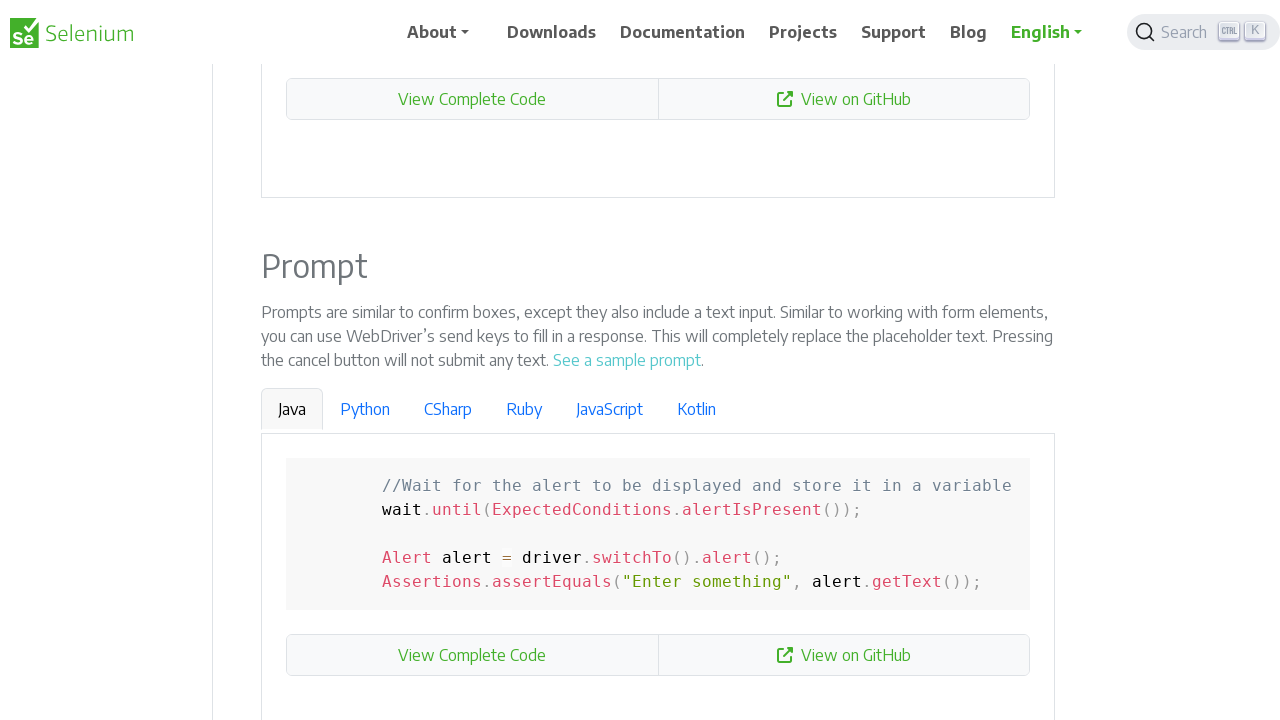

Waited for prompt dialog to be processed
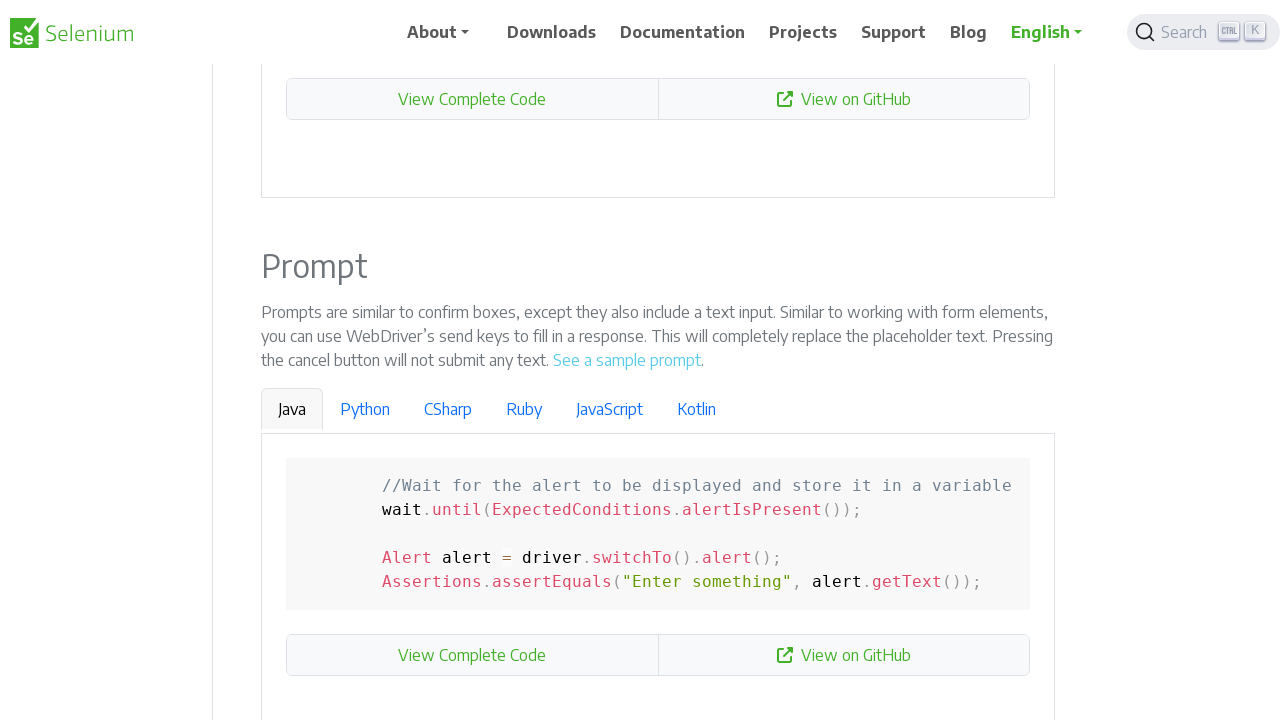

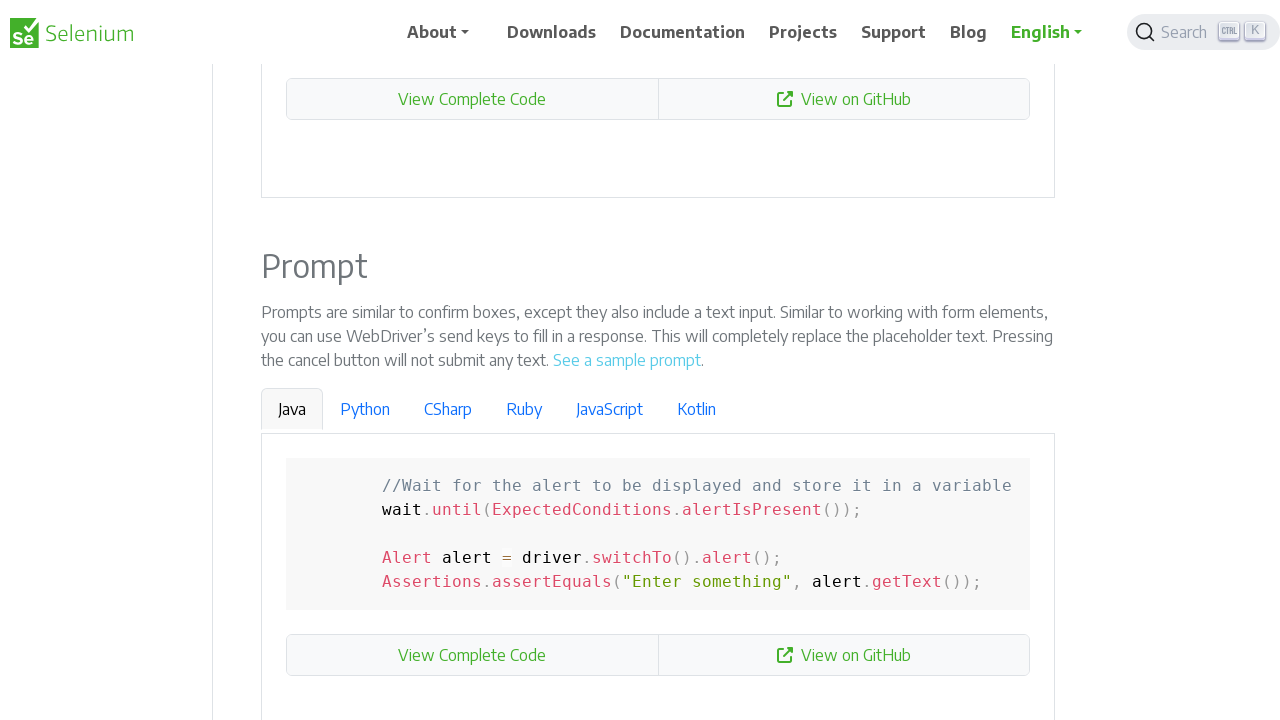